Clicks on the Elements category card on the DemoQA homepage and verifies navigation to the elements page

Starting URL: https://demoqa.com/

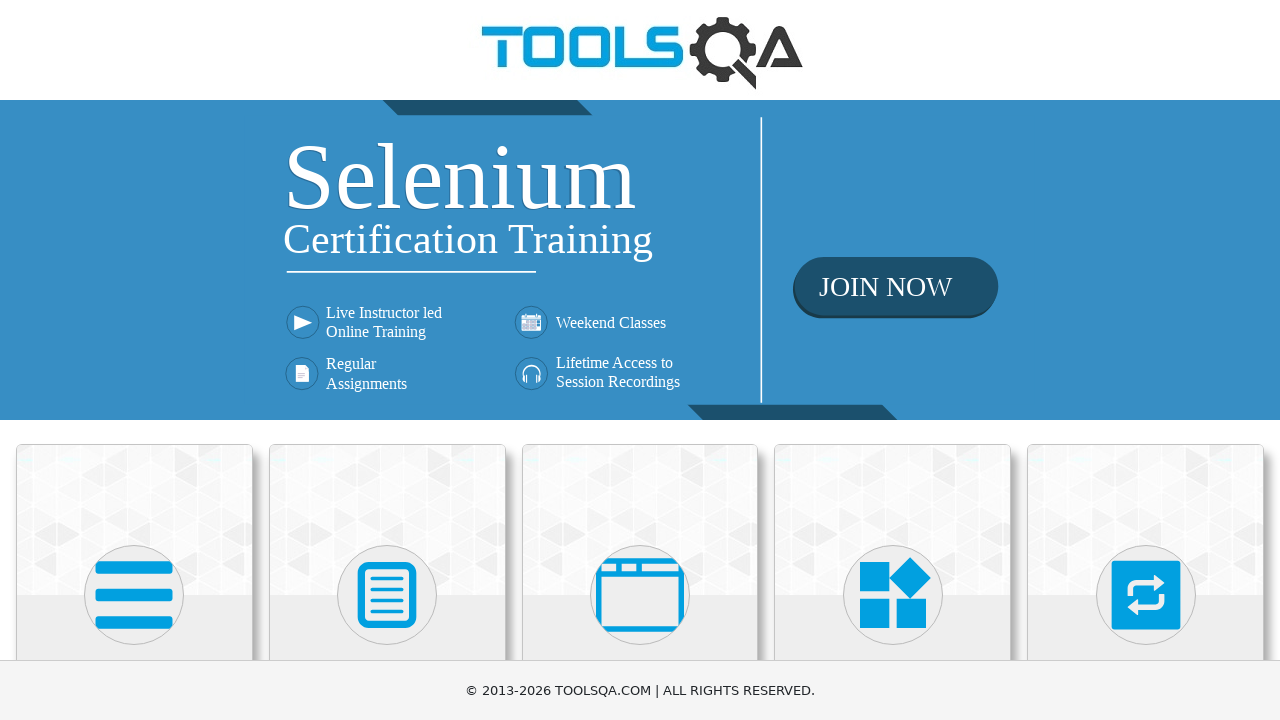

Clicked on the Elements category card at (134, 360) on div.card-body h5:has-text('Elements')
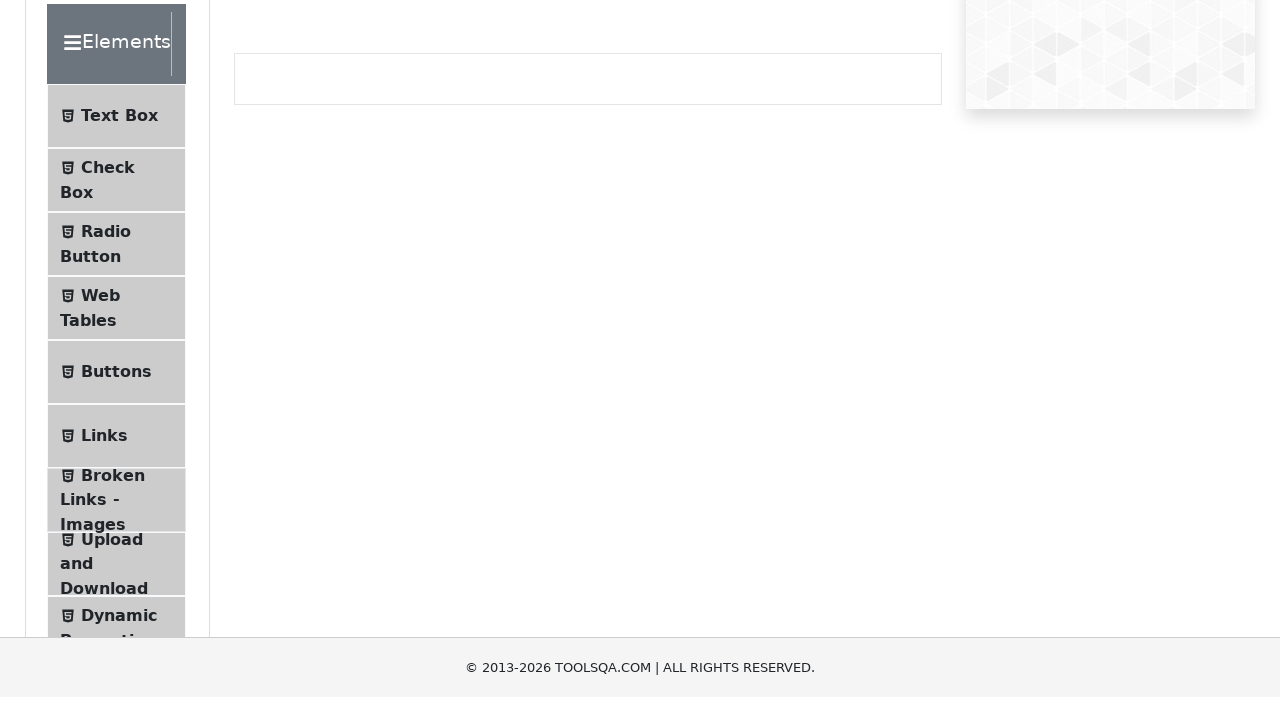

Waited for navigation to Elements page
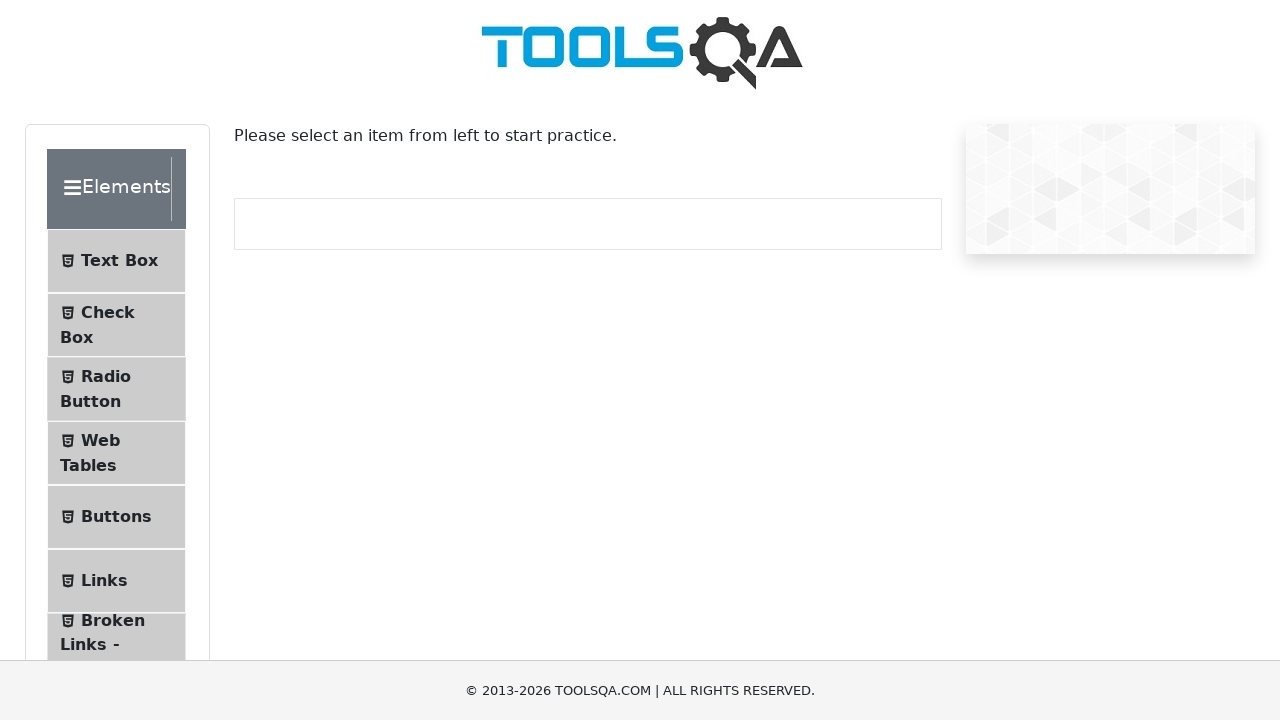

Verified URL is https://demoqa.com/elements
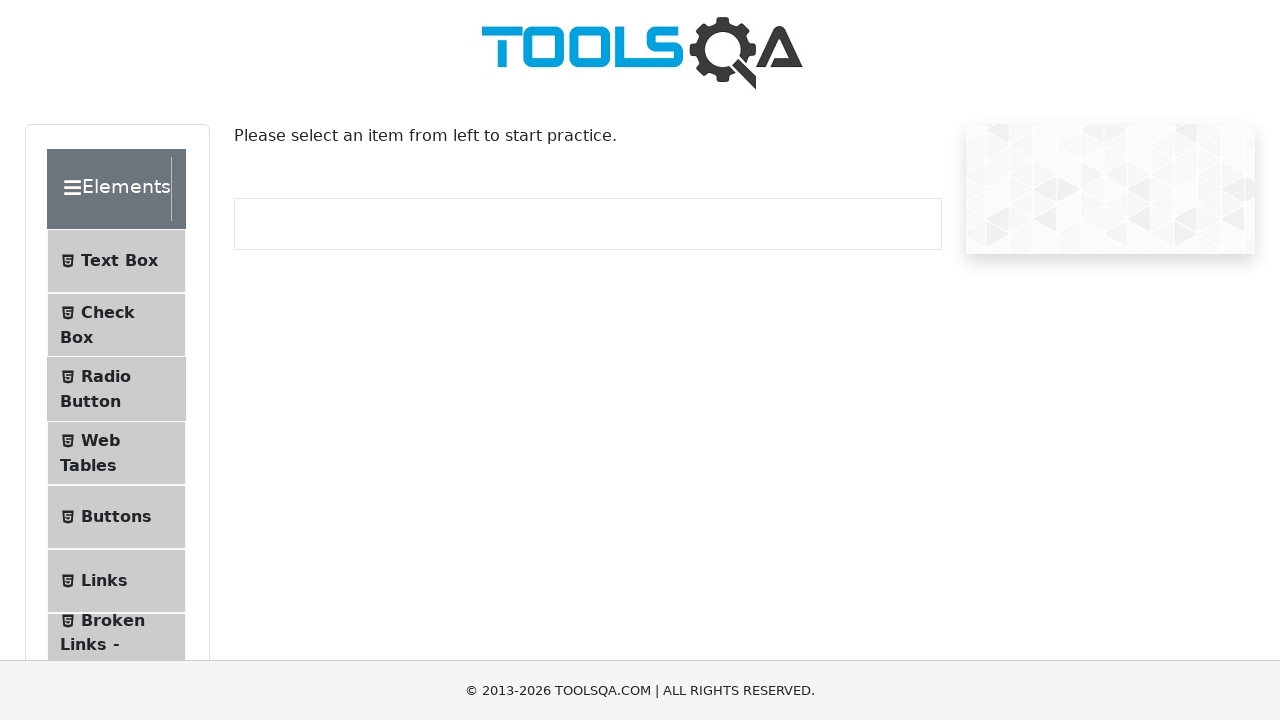

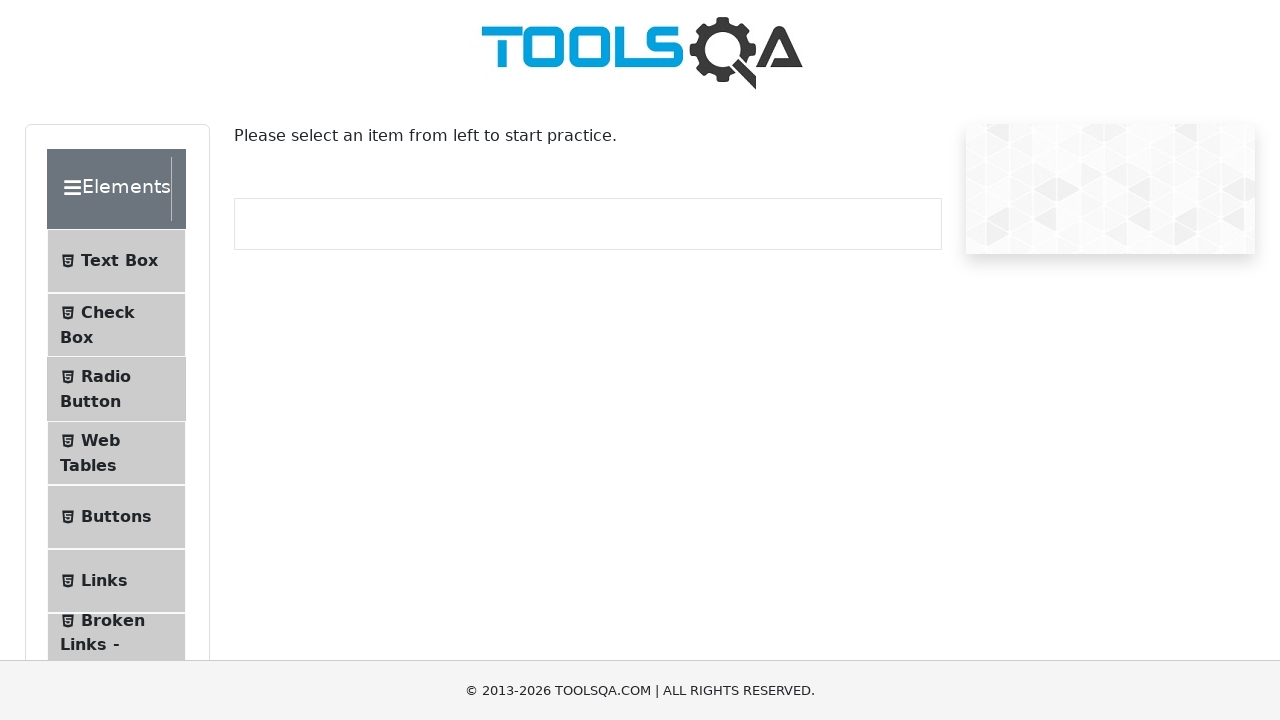